Verifies that the Place Order button is visible and enabled on the cart page

Starting URL: https://www.demoblaze.com/cart.html

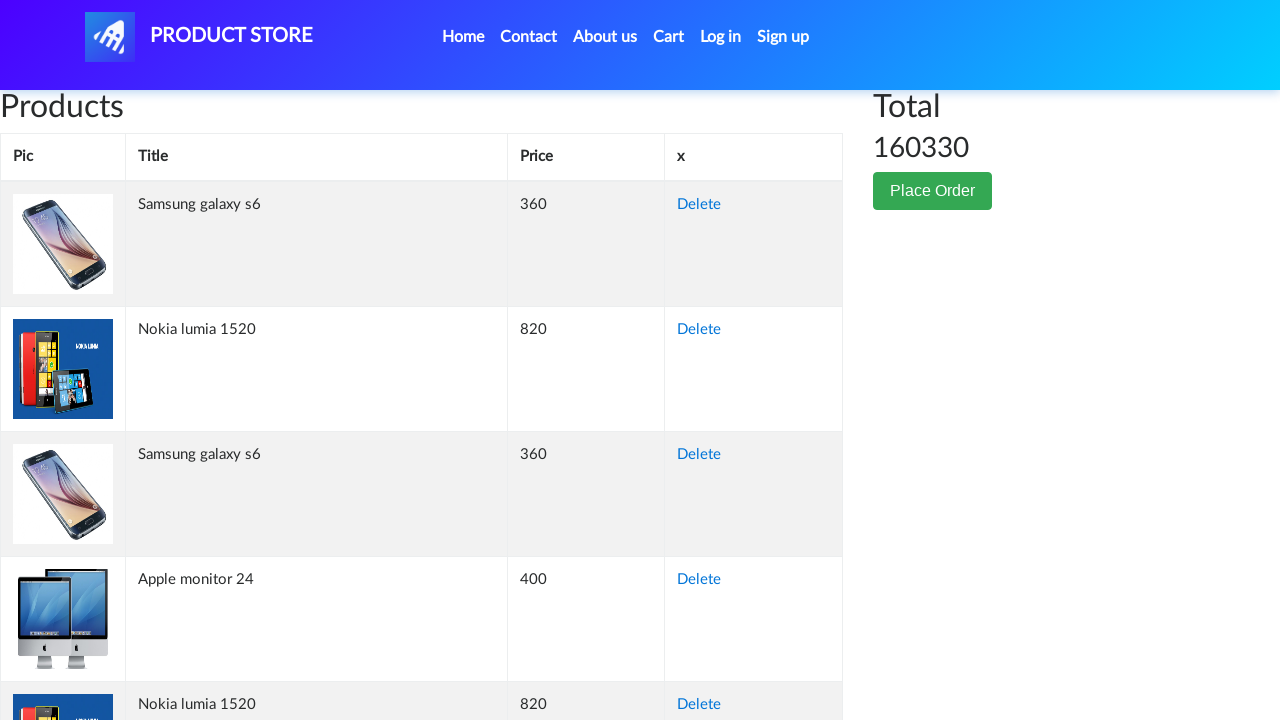

Located Place Order button using XPath selector
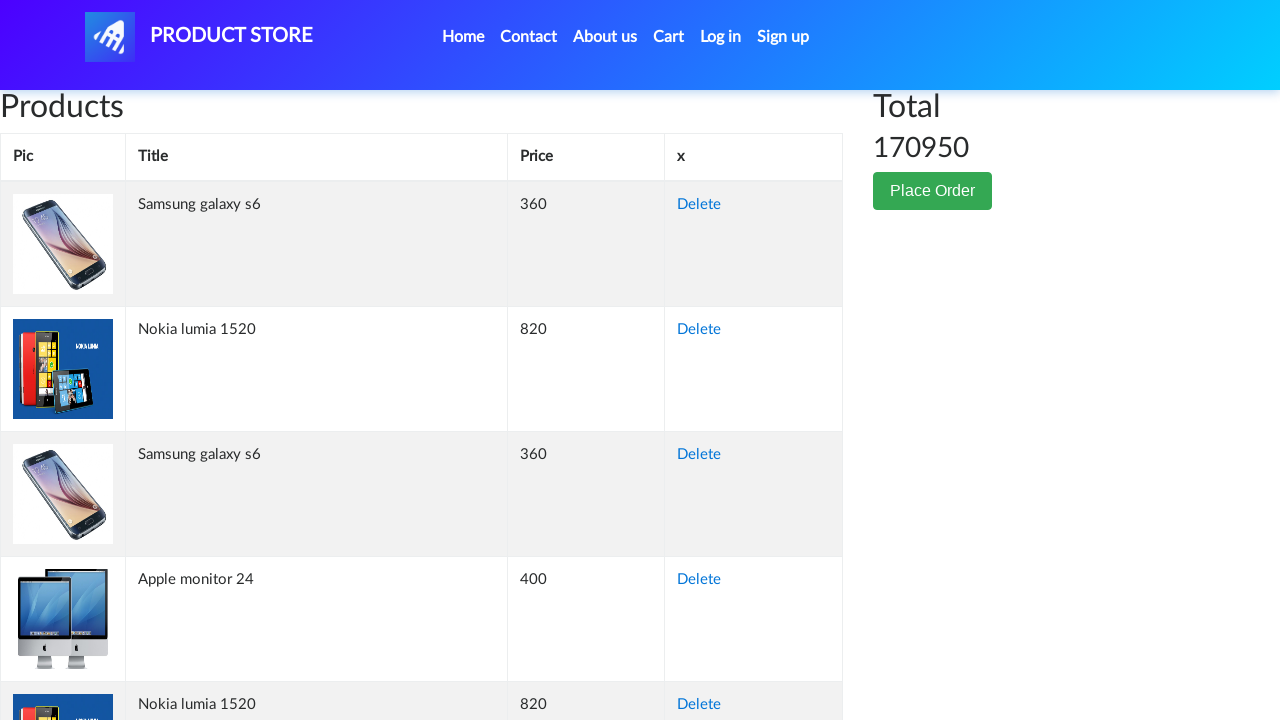

Place Order button is now visible on cart page
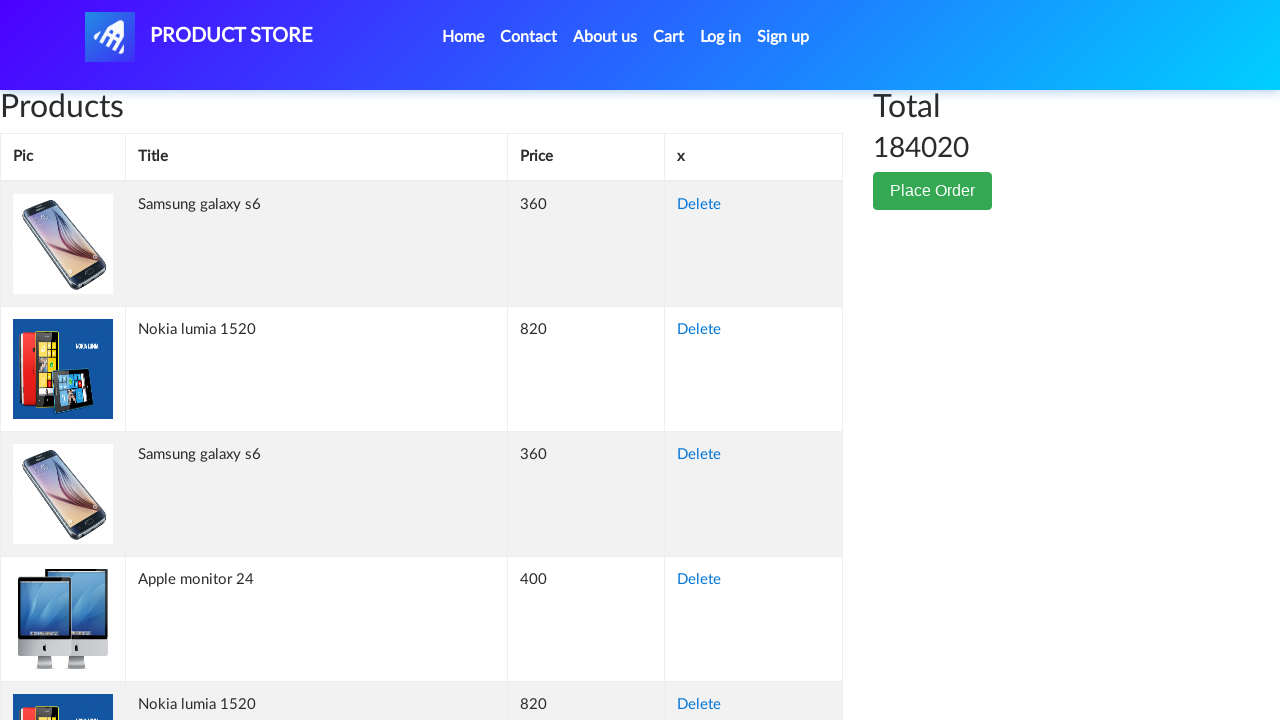

Verified that Place Order button is enabled
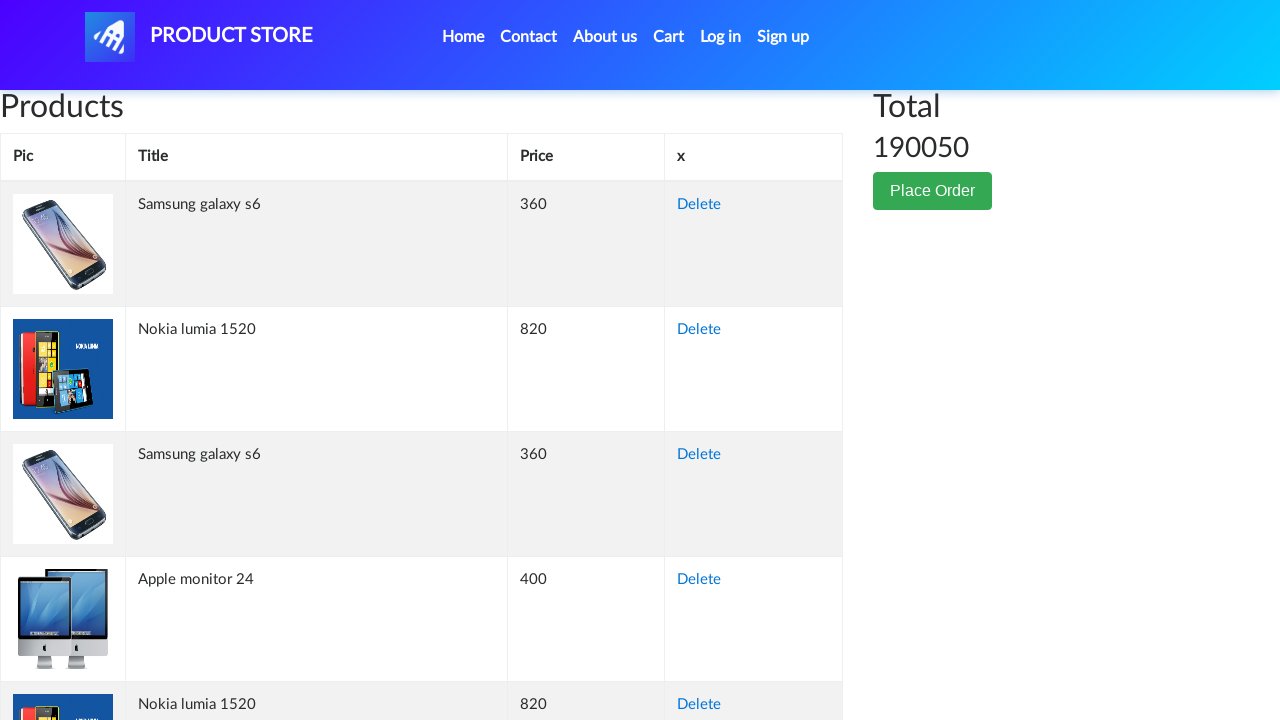

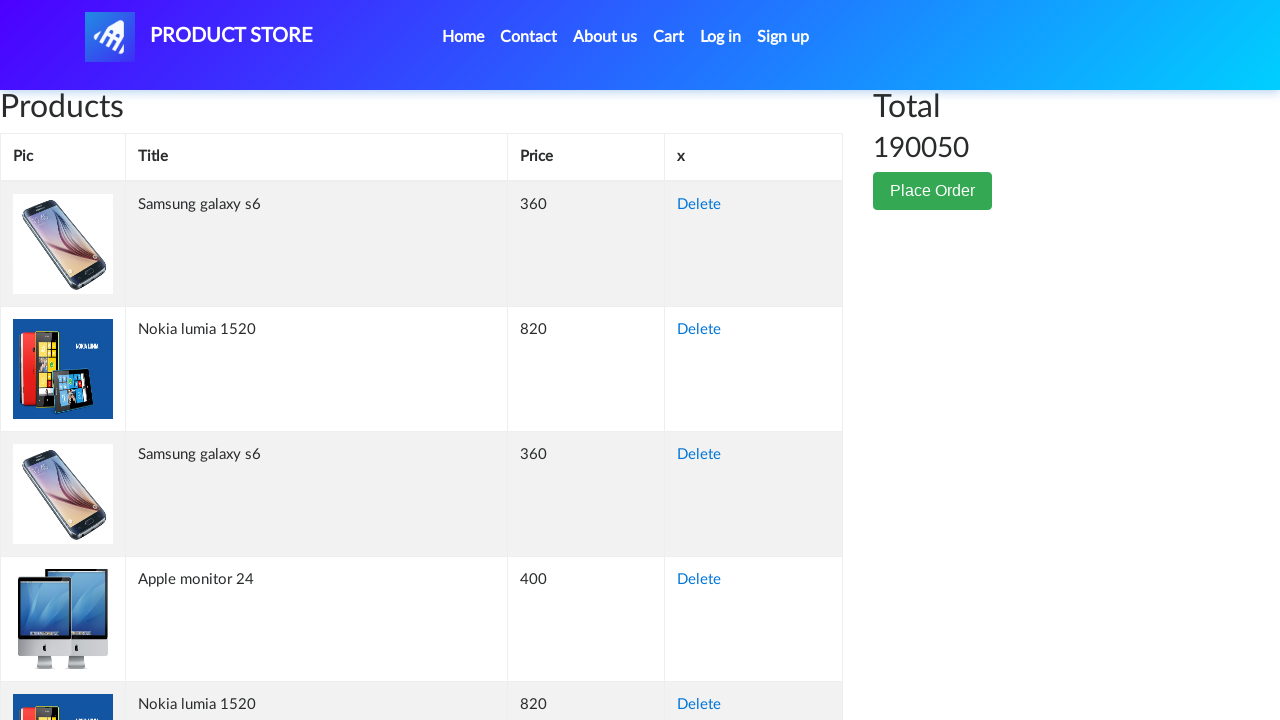